Tests right-click (context click) functionality by right-clicking a button and verifying the success message appears

Starting URL: https://demoqa.com/buttons

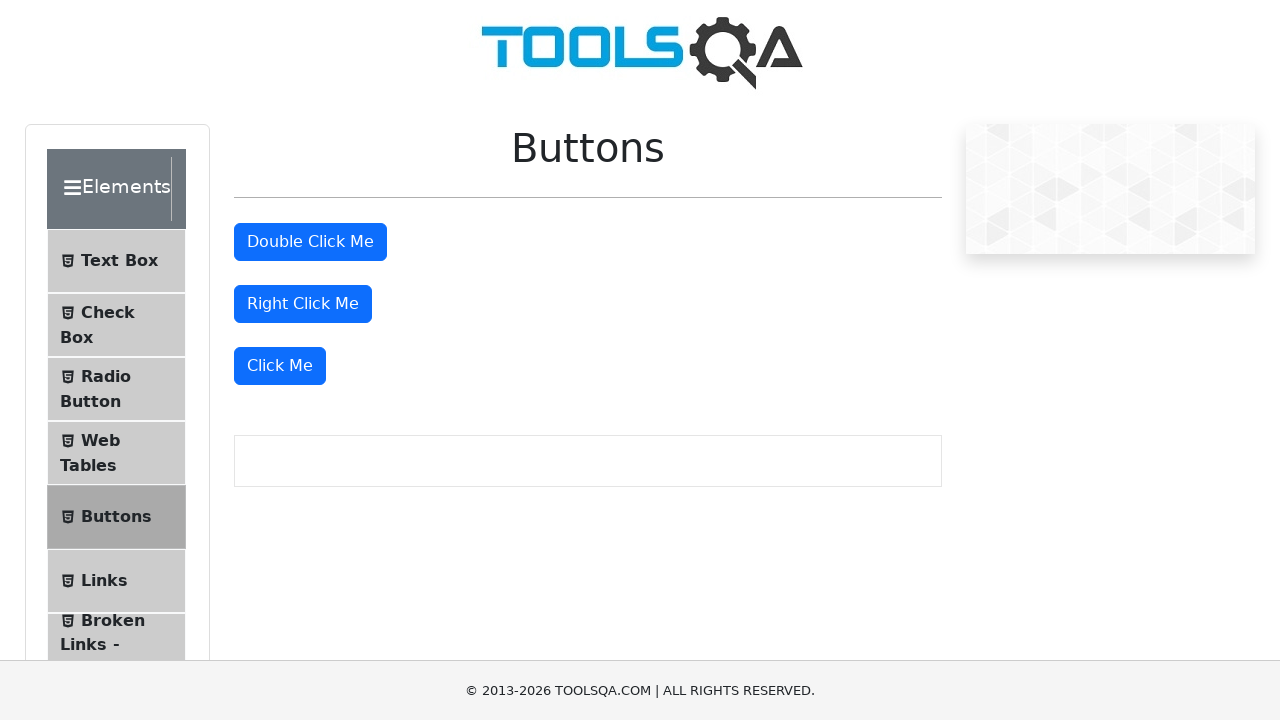

Located the right-click button element
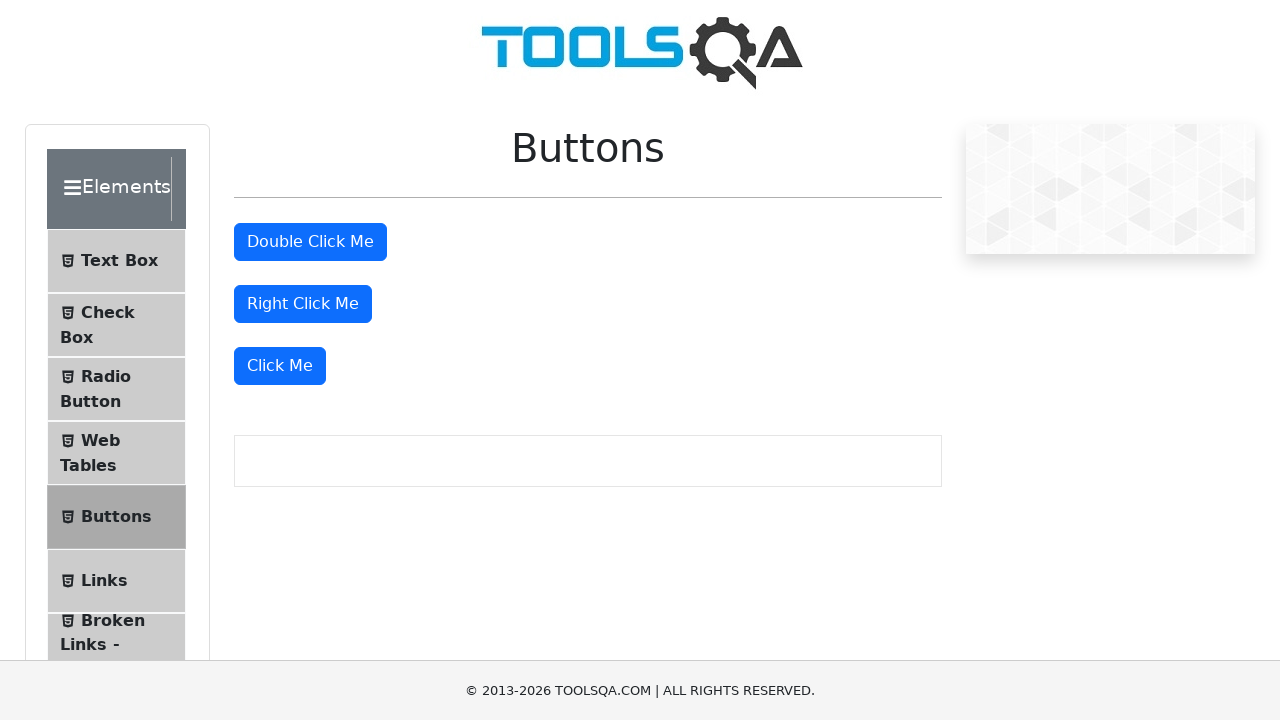

Scrolled right-click button into view
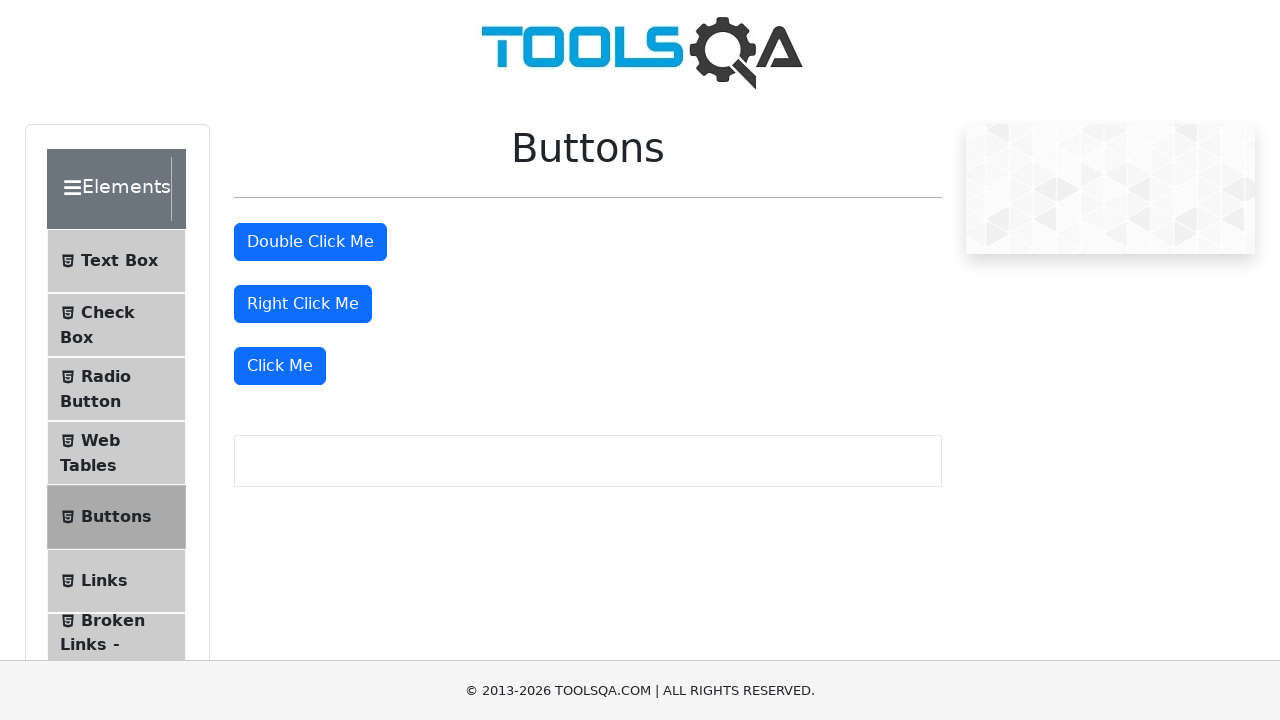

Right-clicked the button at (303, 304) on #rightClickBtn
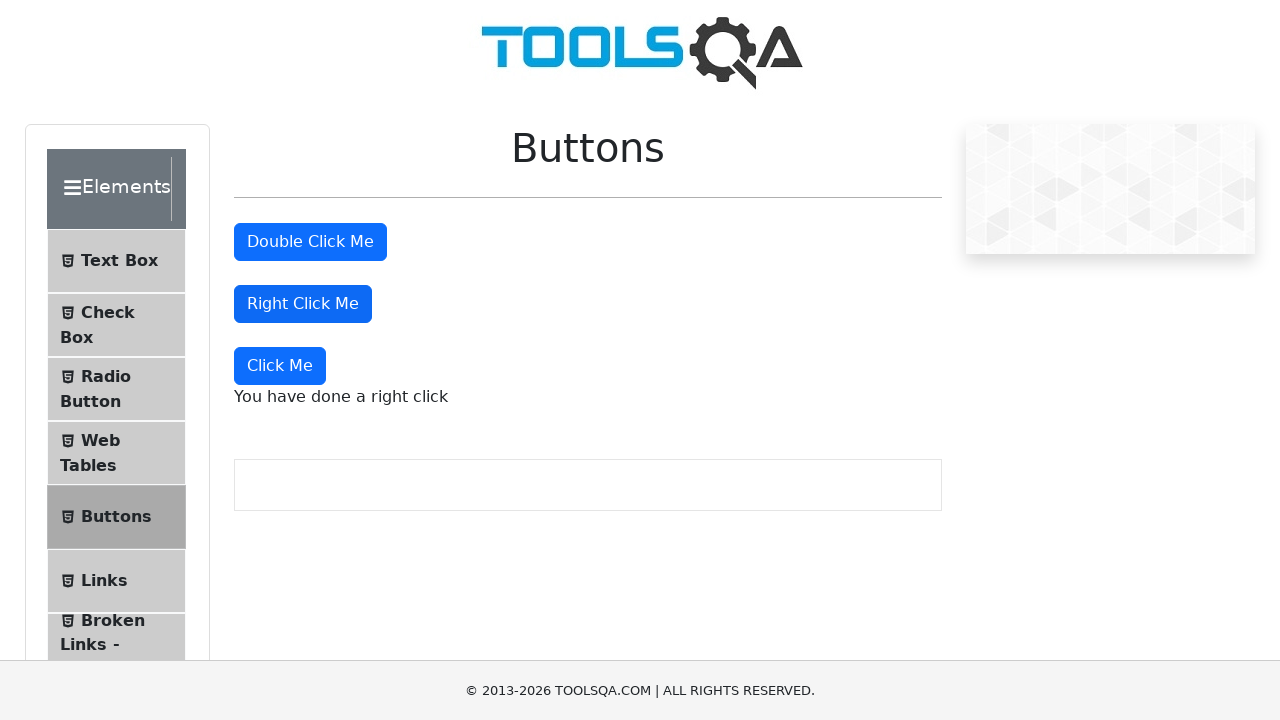

Located the success message element
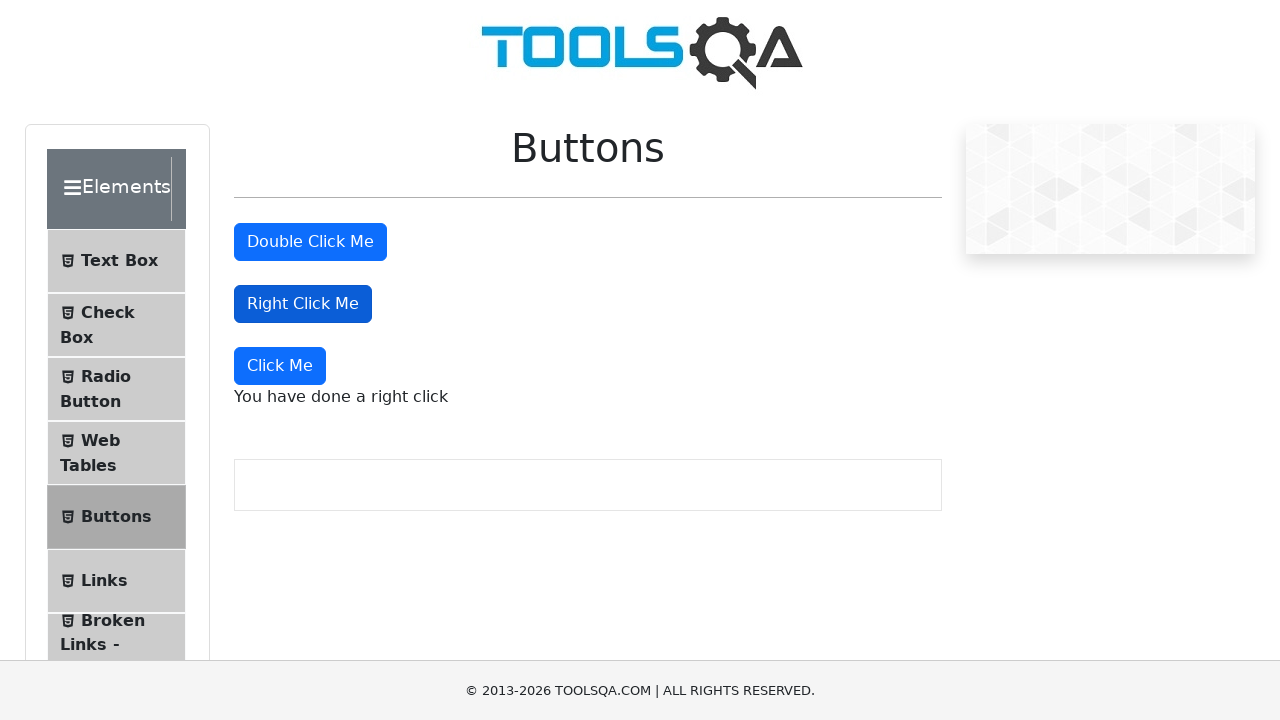

Waited for success message to appear
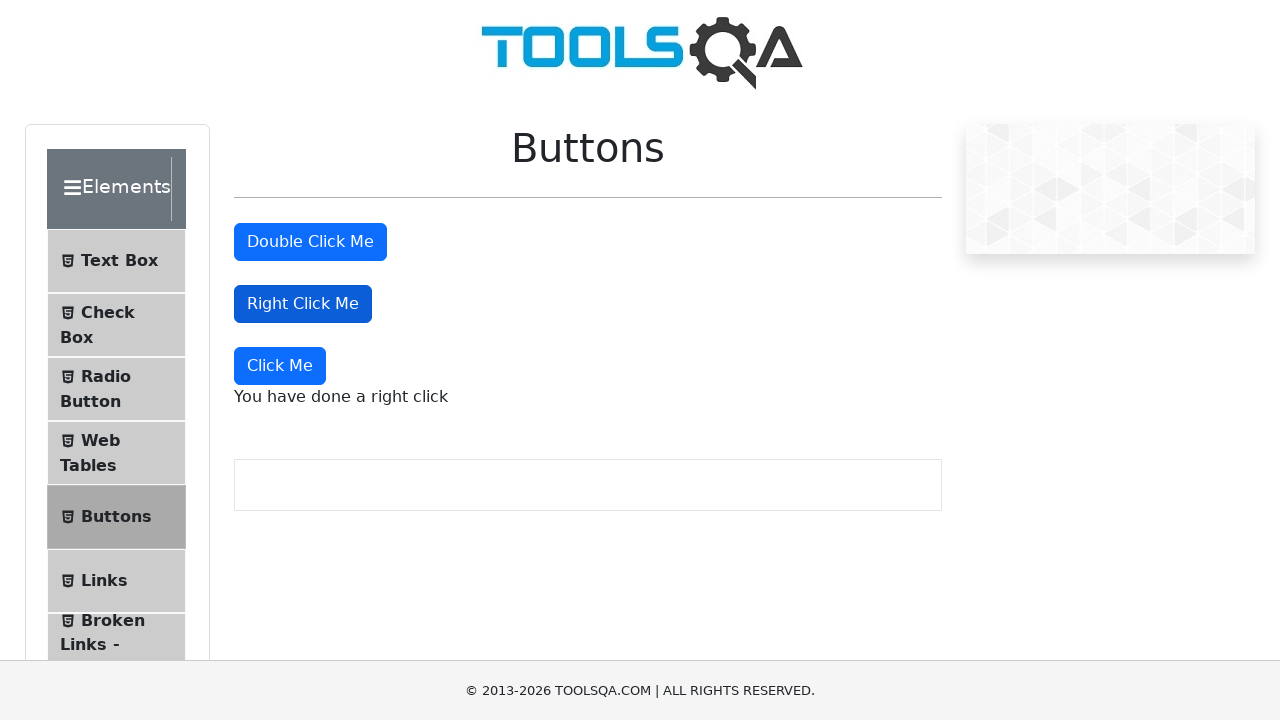

Verified success message displays 'You have done a right click'
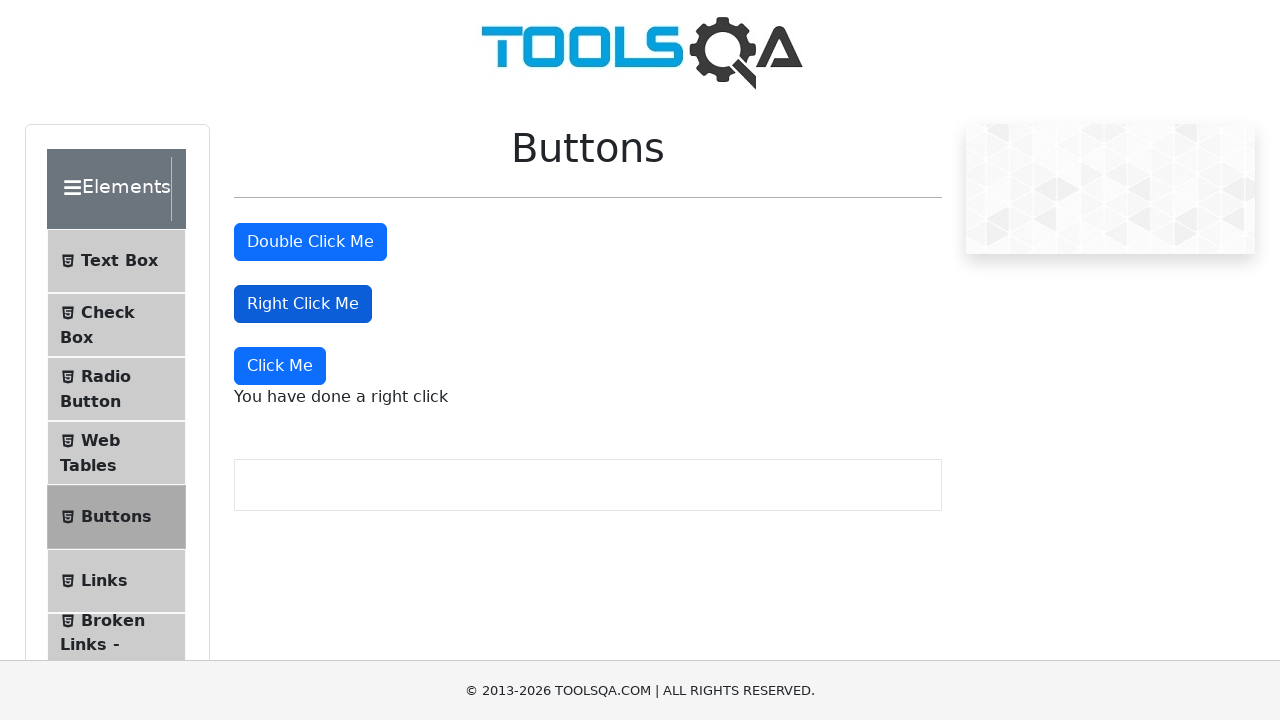

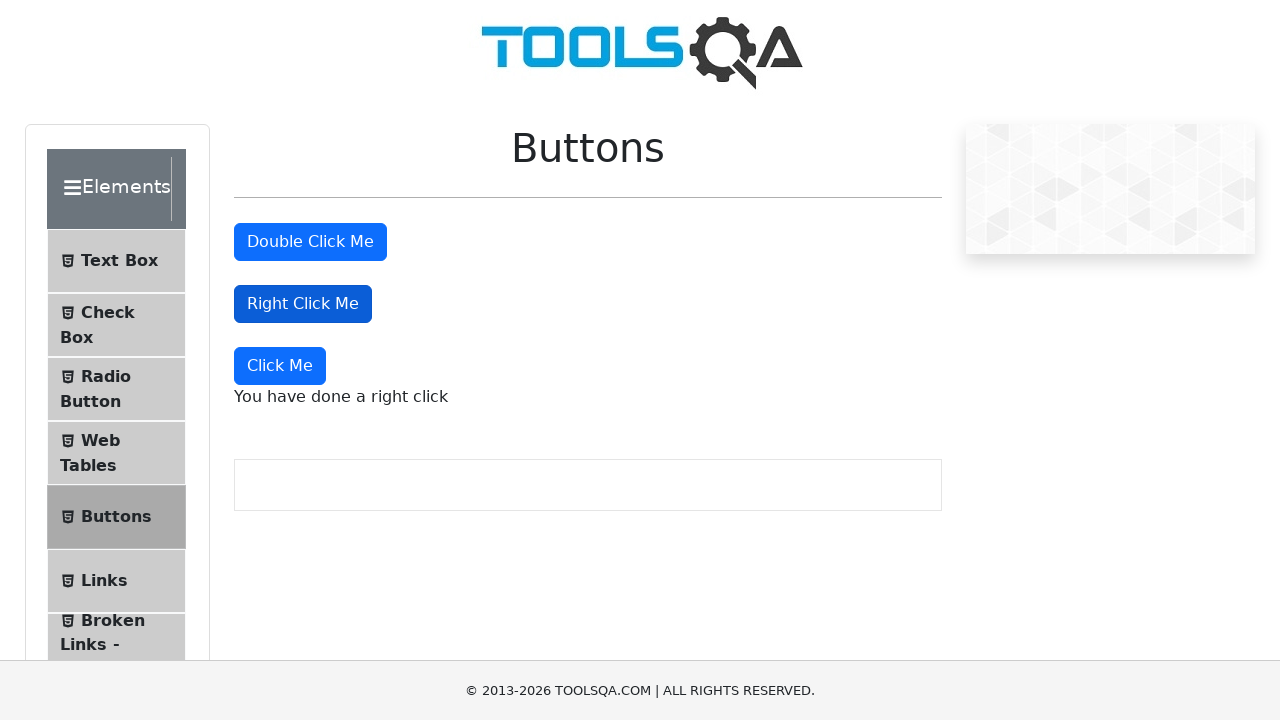